Tests checkbox functionality on a registration page by finding all checkboxes and clicking the one with value "Cricket"

Starting URL: https://demo.automationtesting.in/Register.html

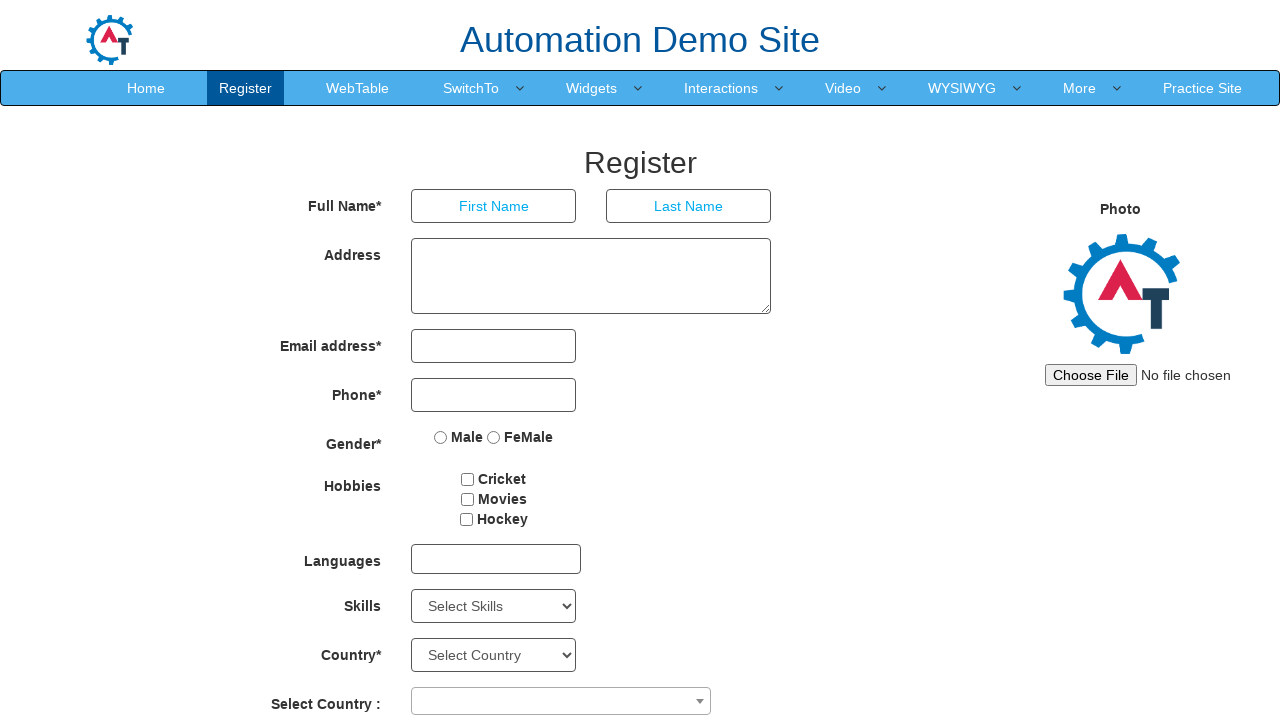

Waited for checkboxes to be present on the registration page
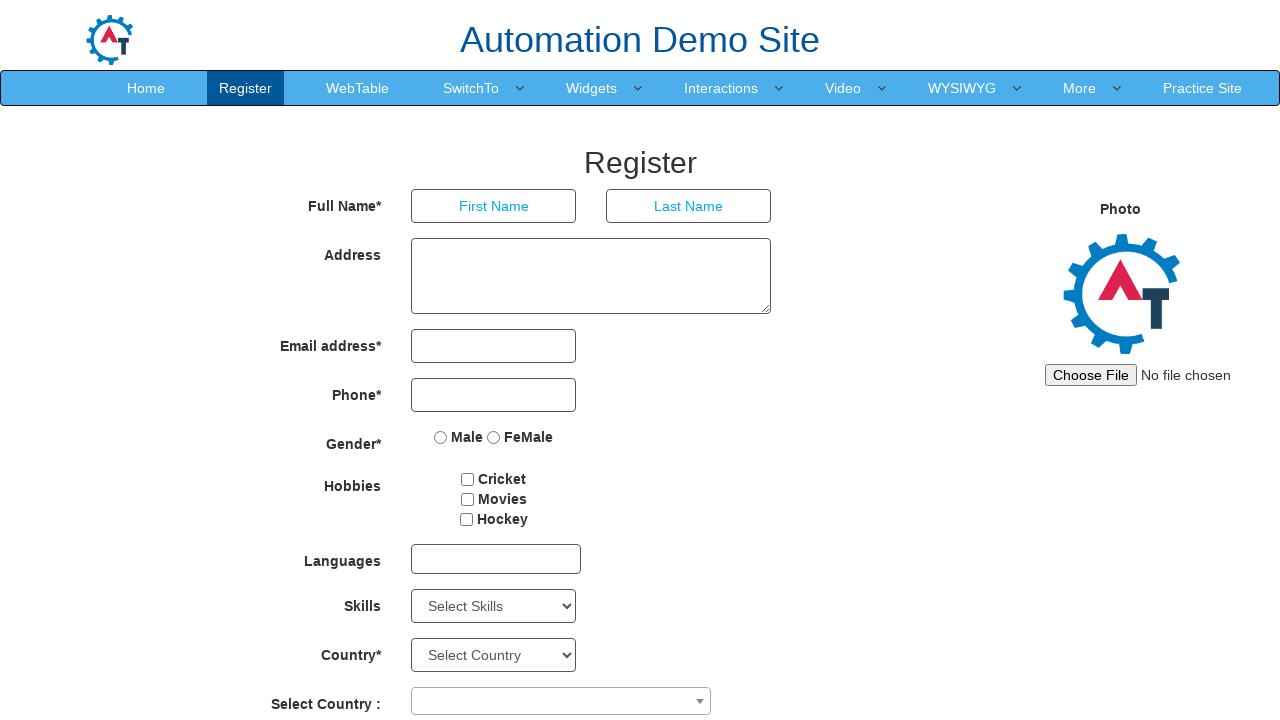

Clicked the Cricket checkbox at (468, 479) on input[type='checkbox'][value='Cricket']
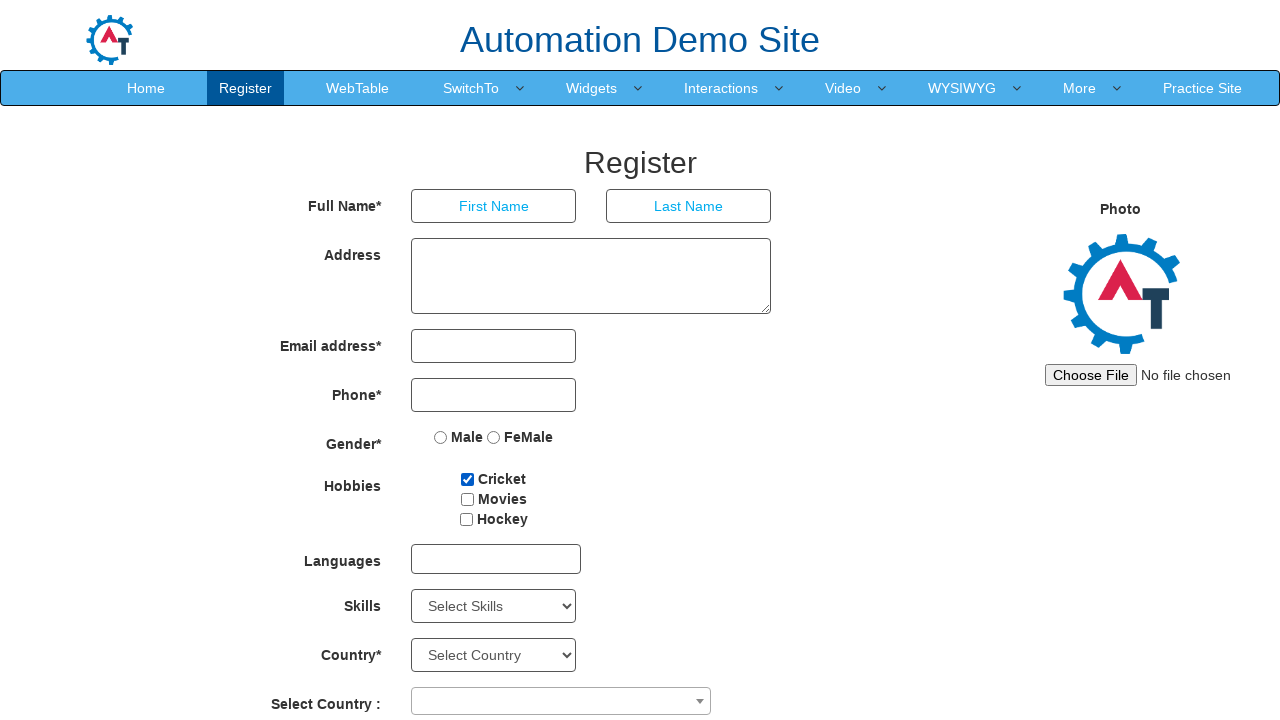

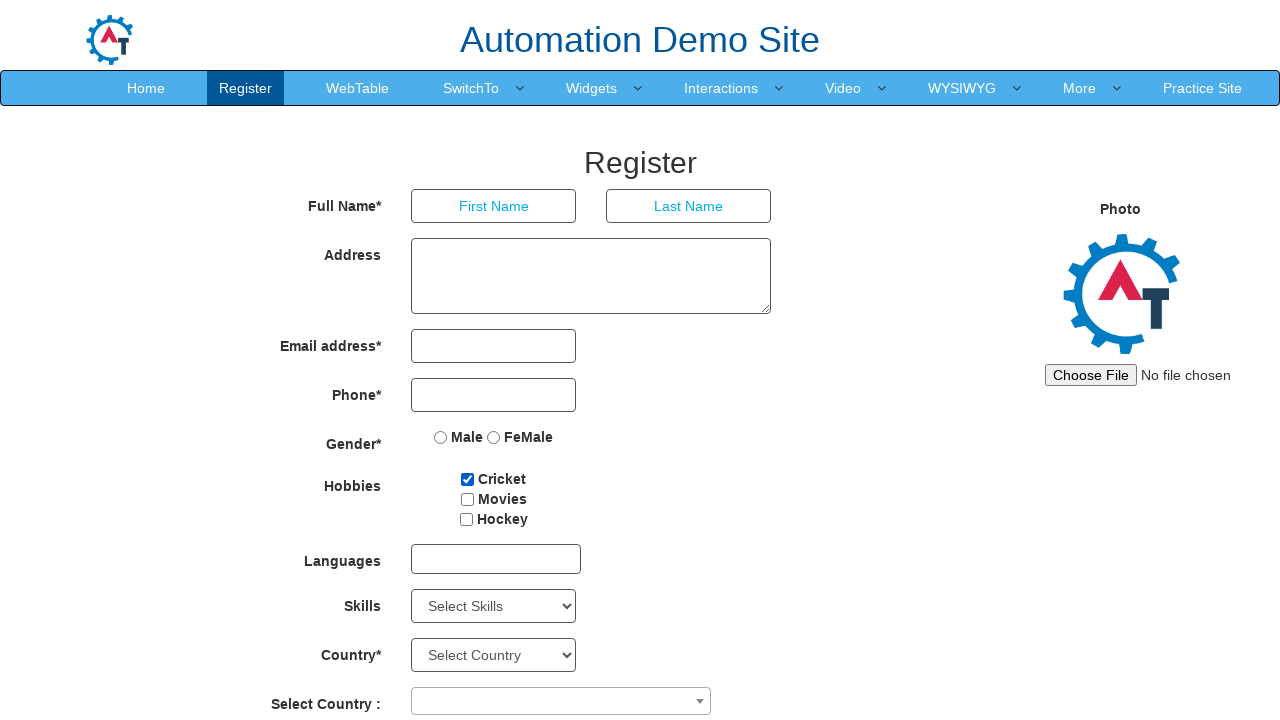